Opens the Flipkart e-commerce homepage and verifies the page loads successfully

Starting URL: https://www.flipkart.com/

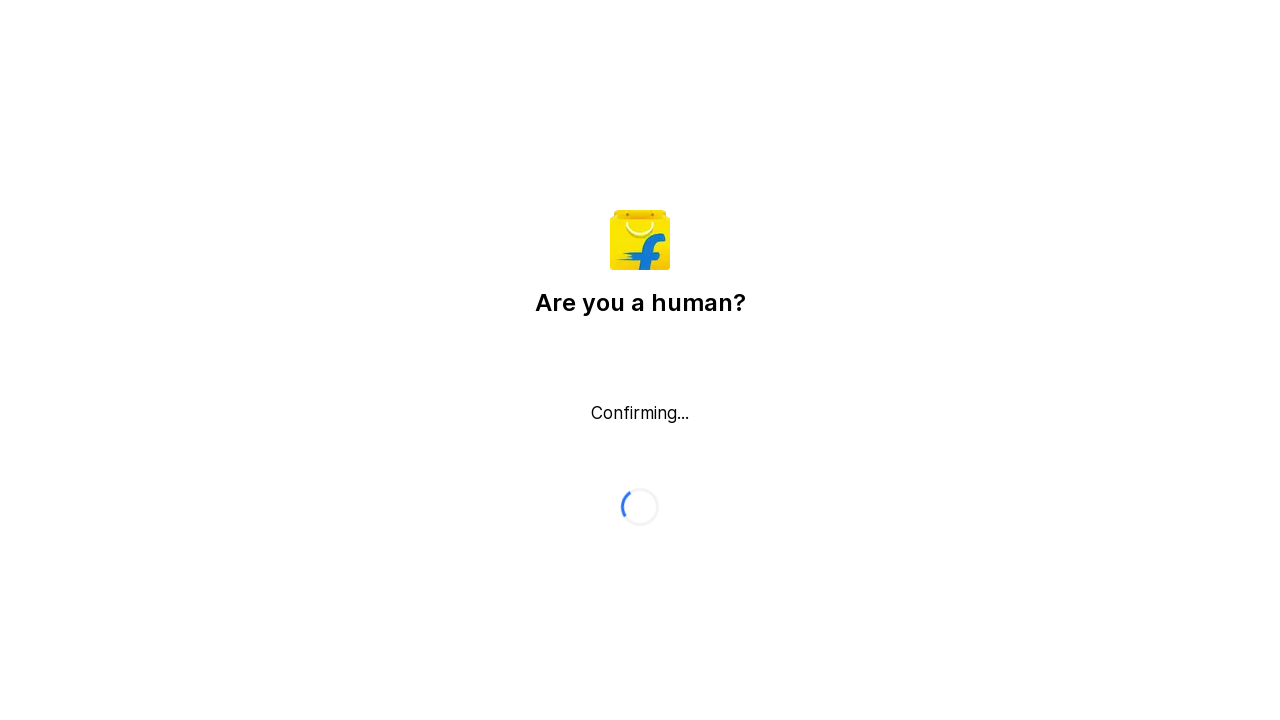

Navigated to Flipkart homepage at https://www.flipkart.com/
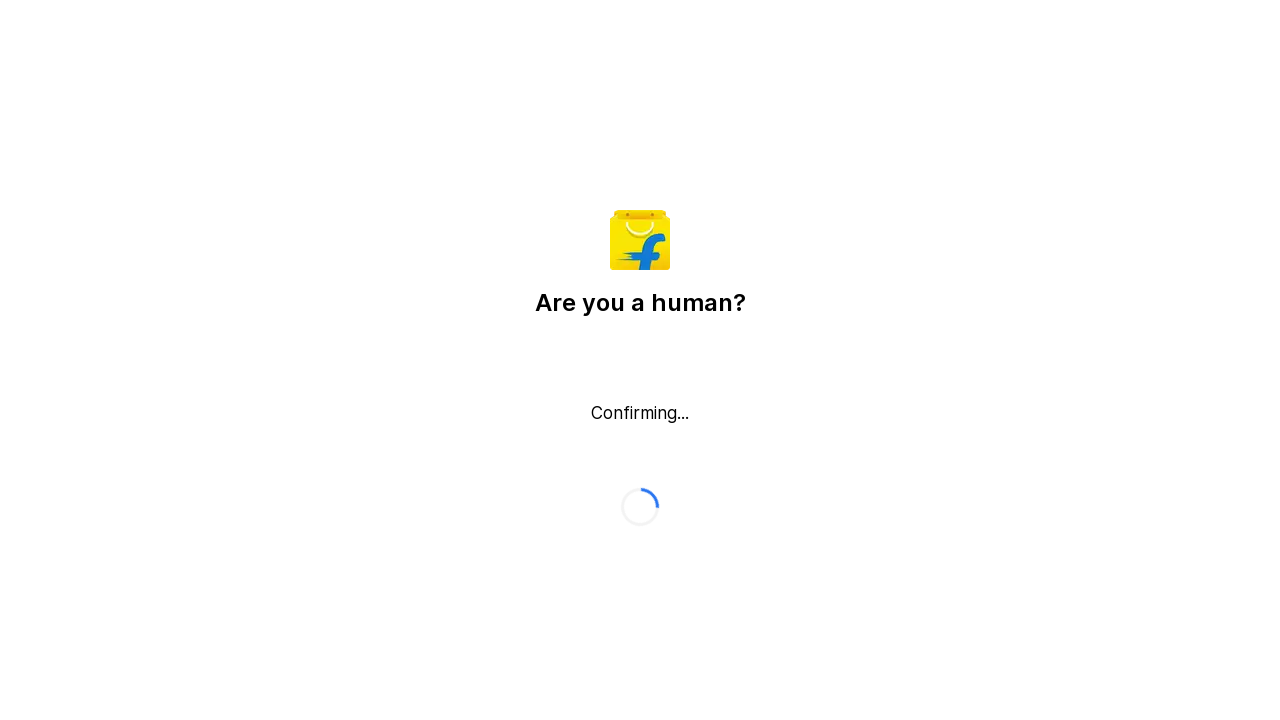

Waited for page DOM to fully load
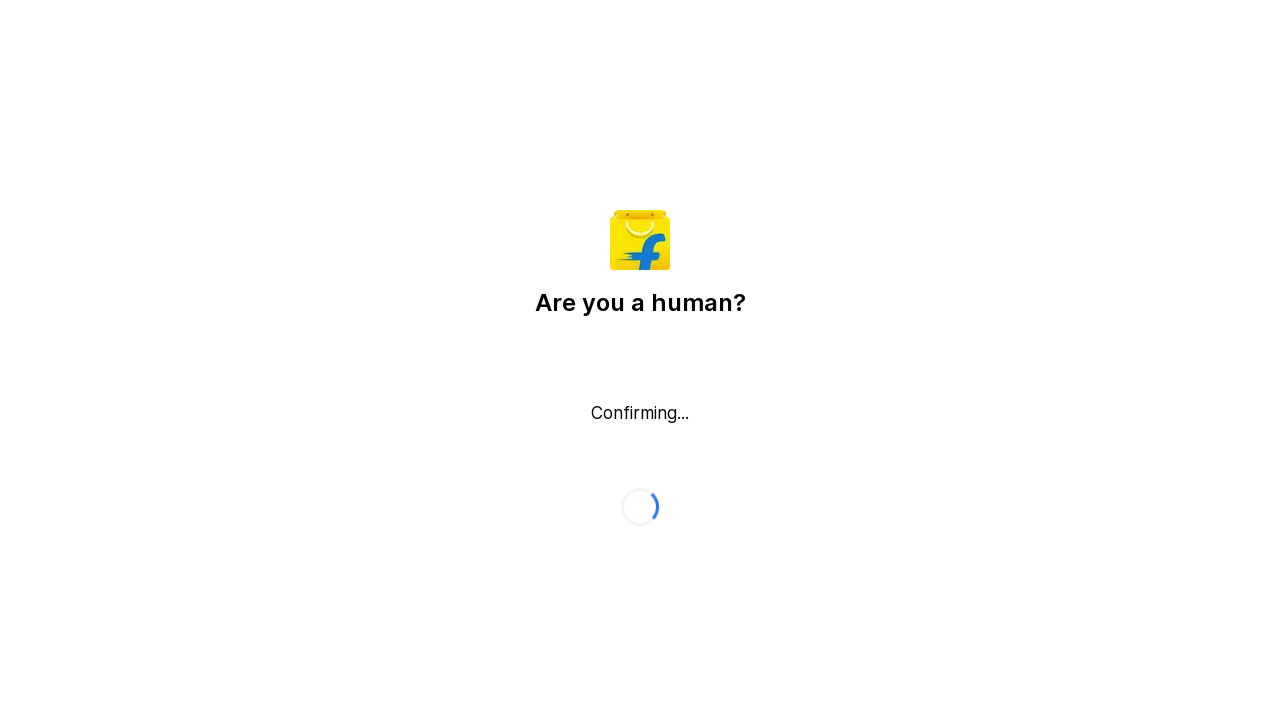

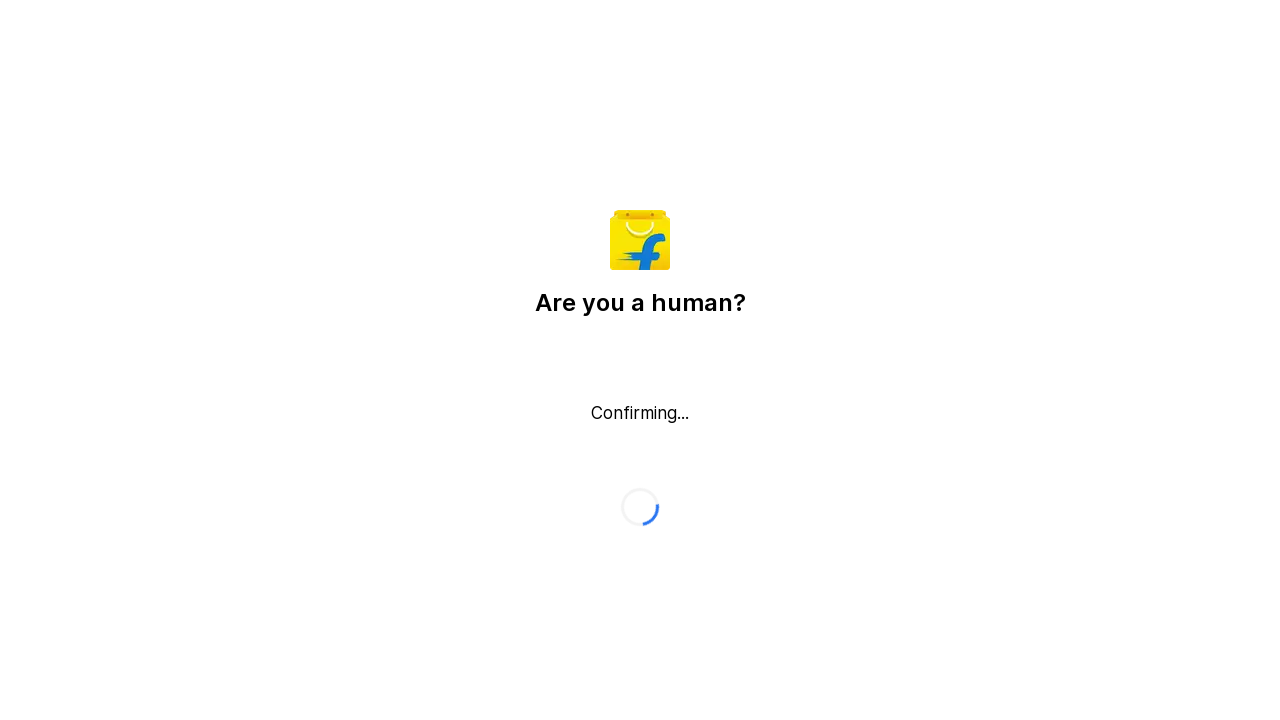